Navigates to the My Account page and verifies the page title

Starting URL: https://alchemy.hguy.co/lms

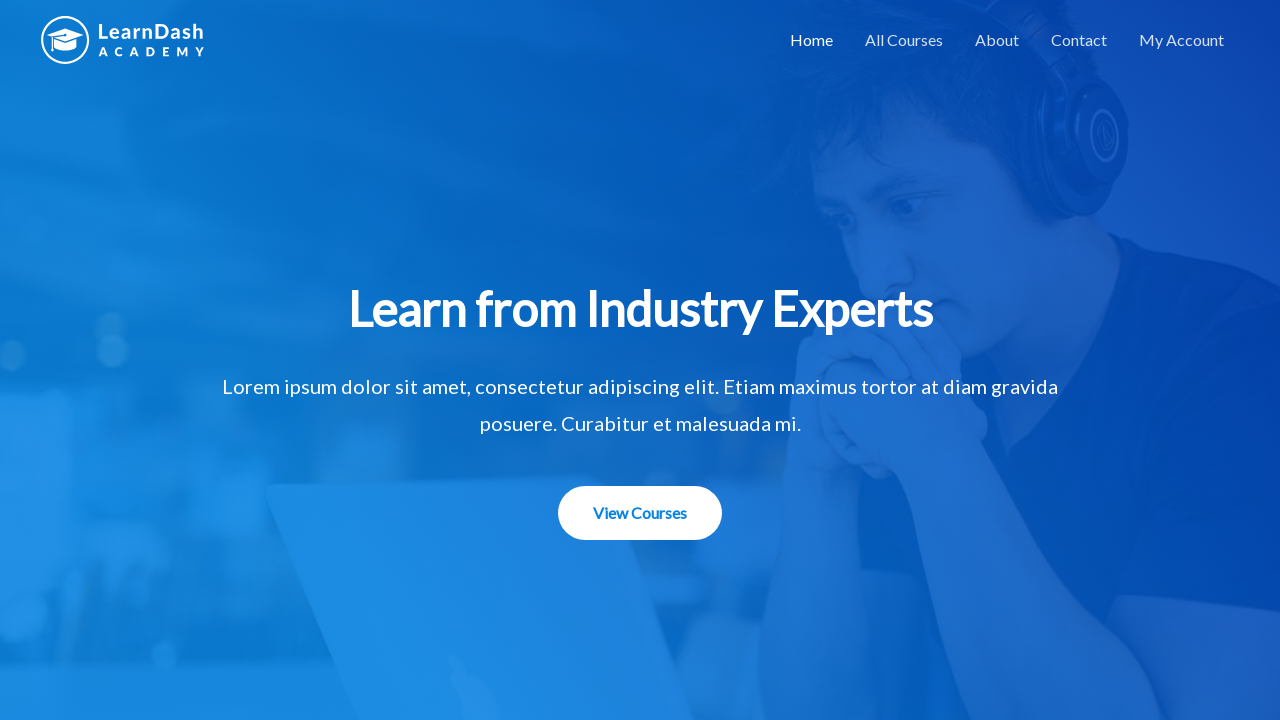

Clicked on My Account link at (1182, 40) on xpath=//a[contains(text(),'My Account')]
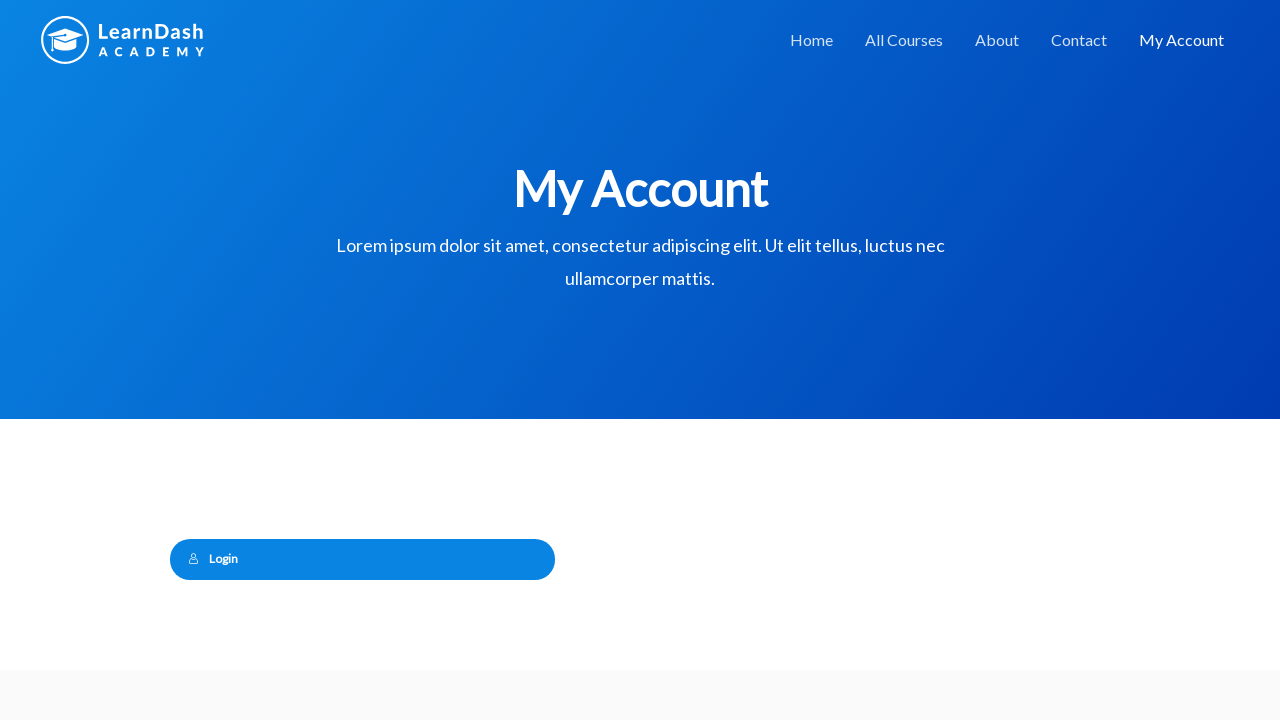

Verified page title is 'My Account – Alchemy LMS'
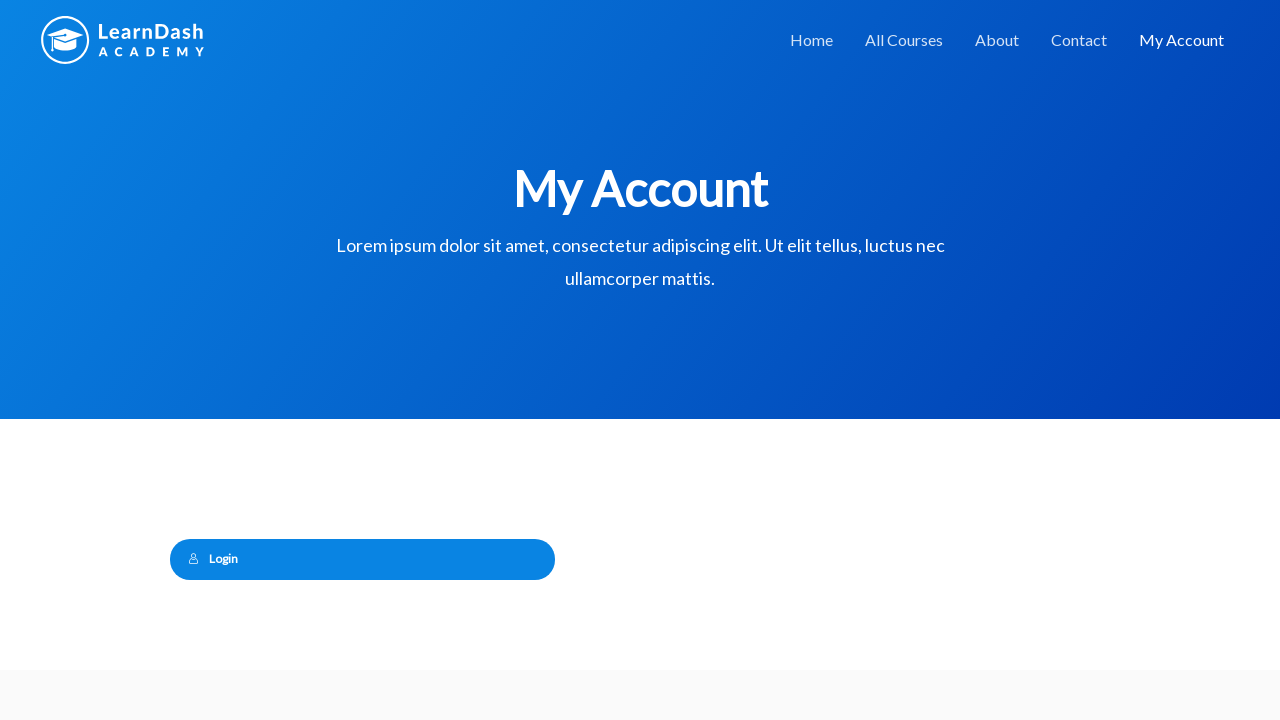

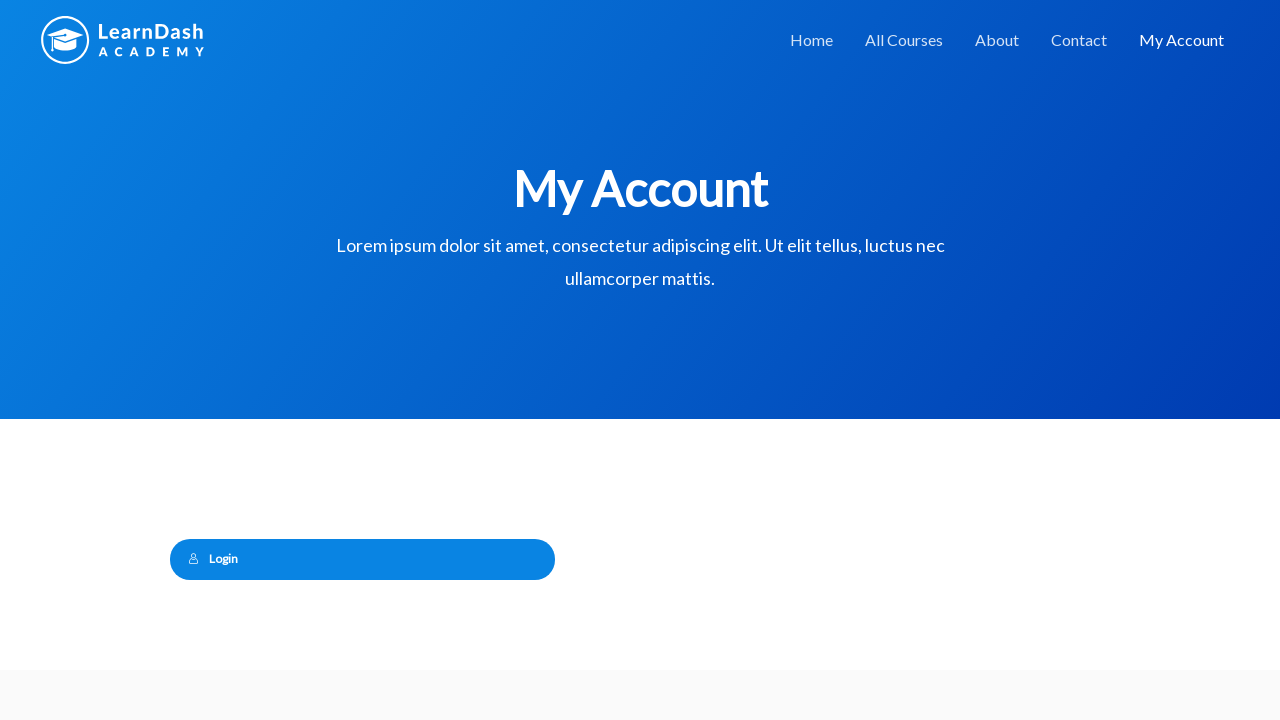